Tests clicking a button with a dynamic ID multiple times on the UI Test Automation Playground to verify that elements with changing IDs can still be located and interacted with.

Starting URL: http://uitestingplayground.com/dynamicid

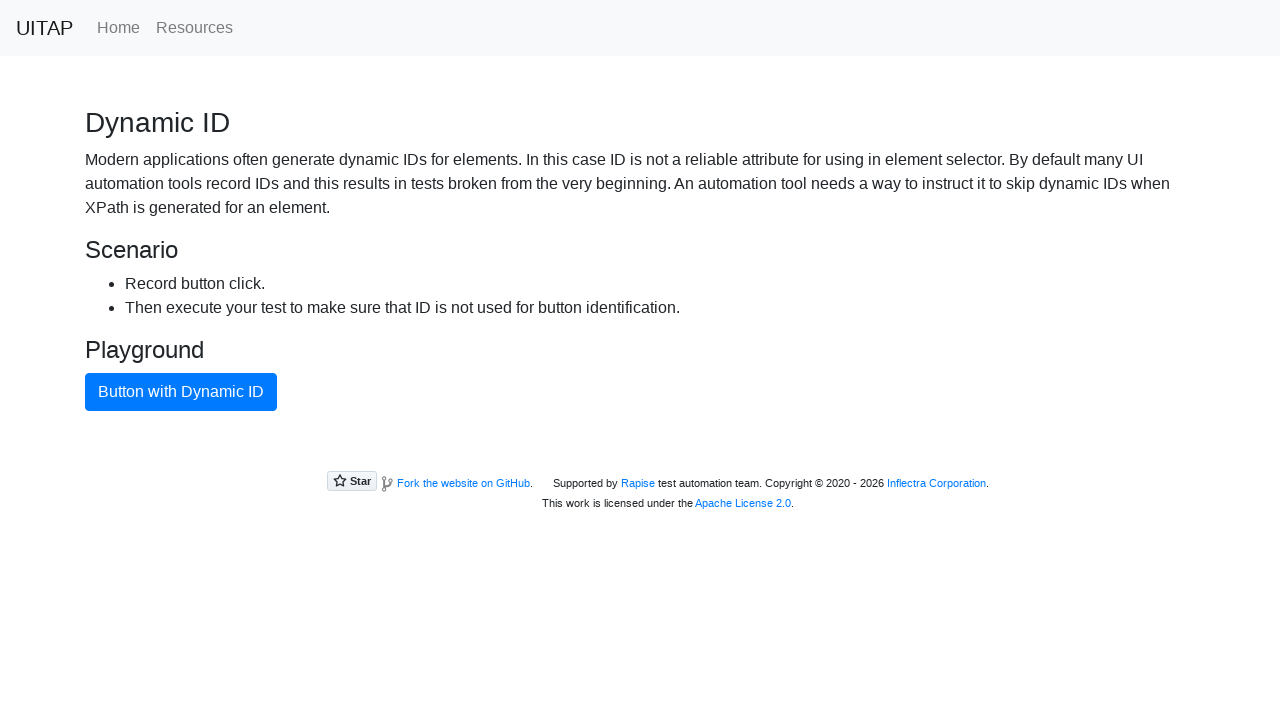

Navigated to UITestingPlayground dynamic ID test page
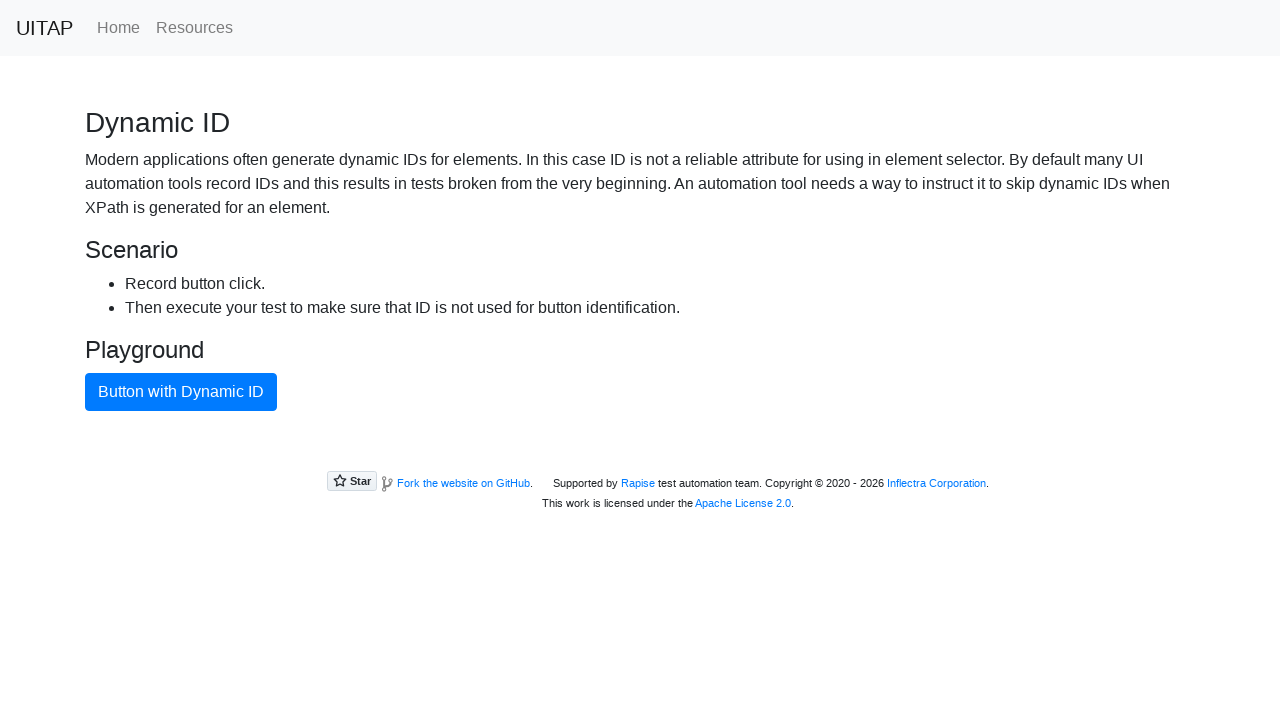

Clicked button with dynamic ID at (181, 392) on button.btn.btn-primary
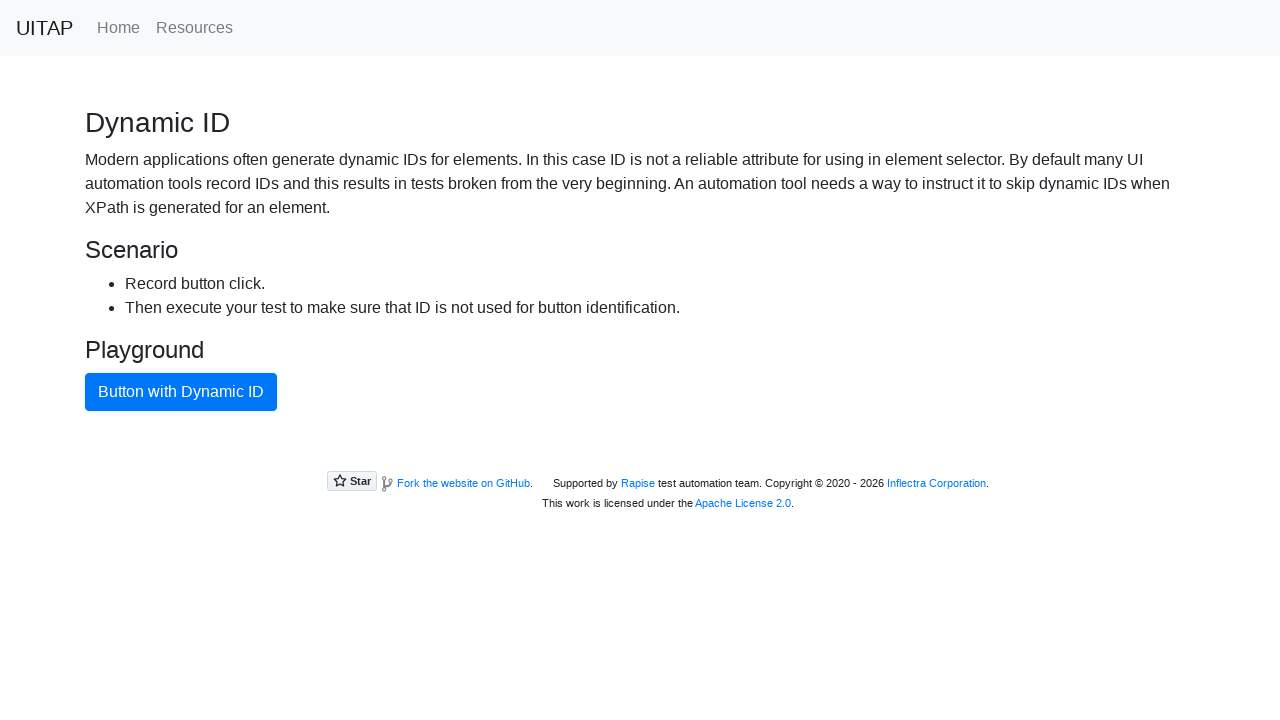

Clicked button with dynamic ID at (181, 392) on button.btn.btn-primary
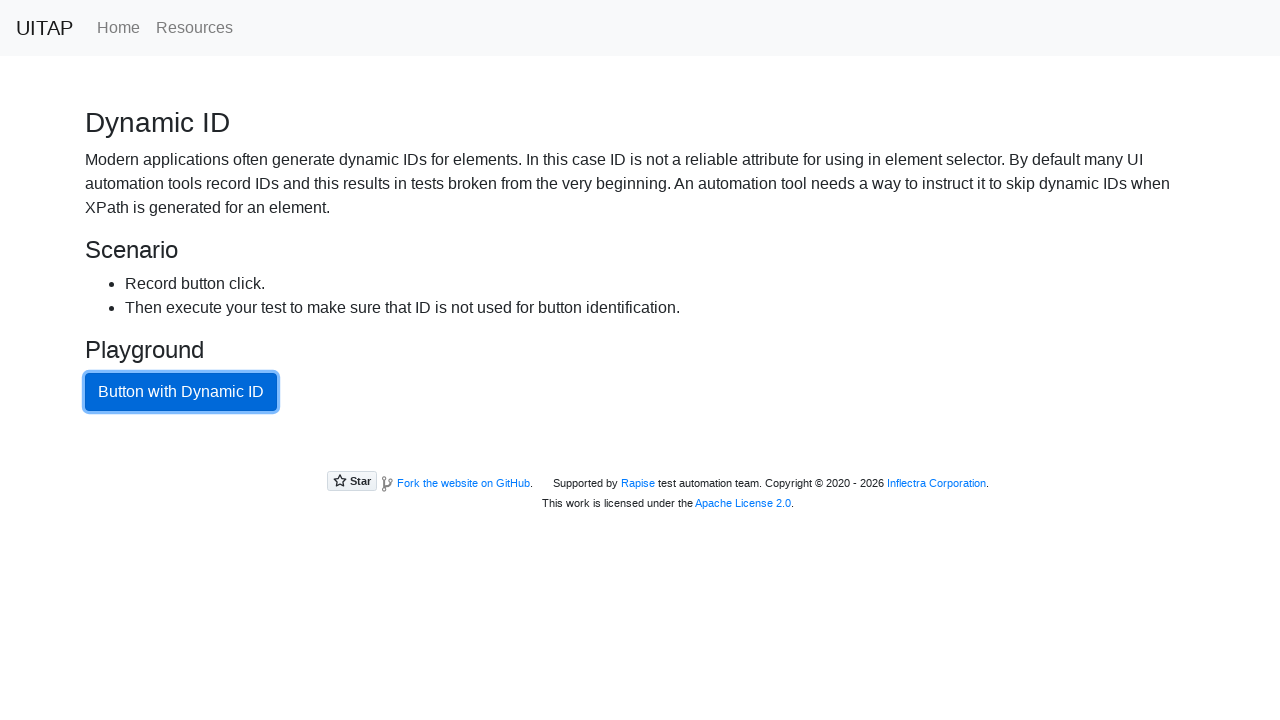

Clicked button with dynamic ID at (181, 392) on button.btn.btn-primary
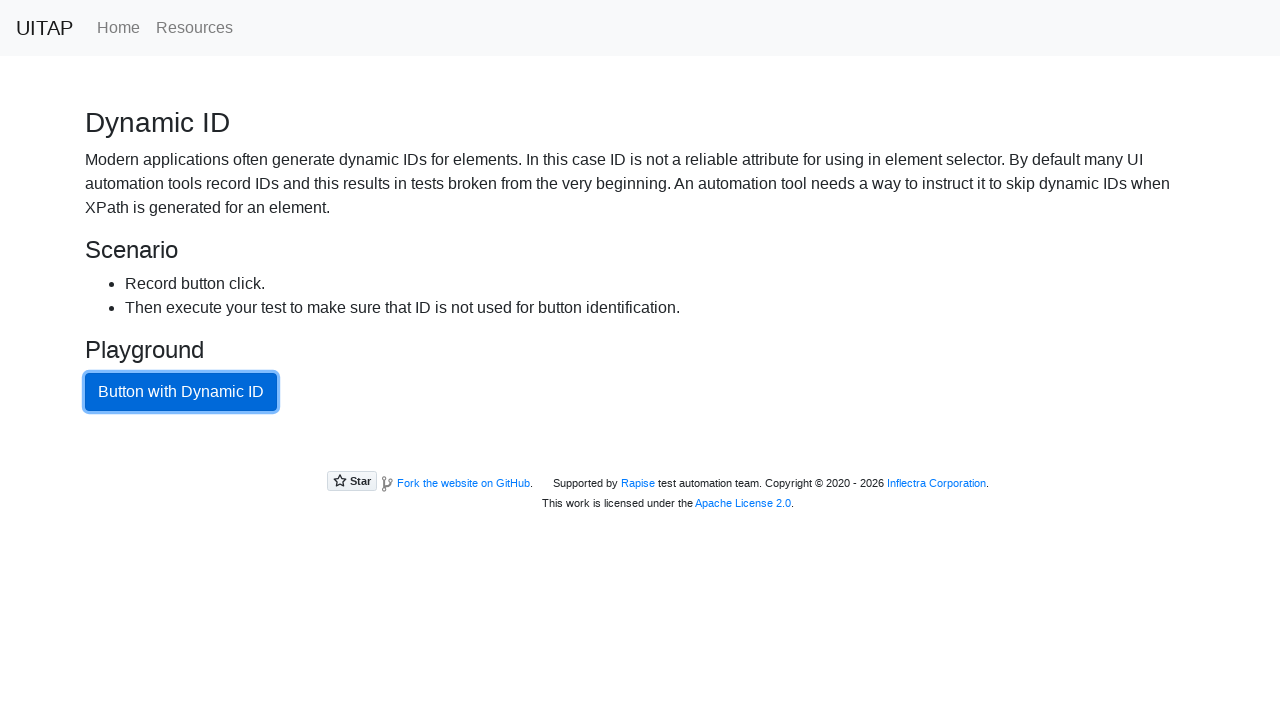

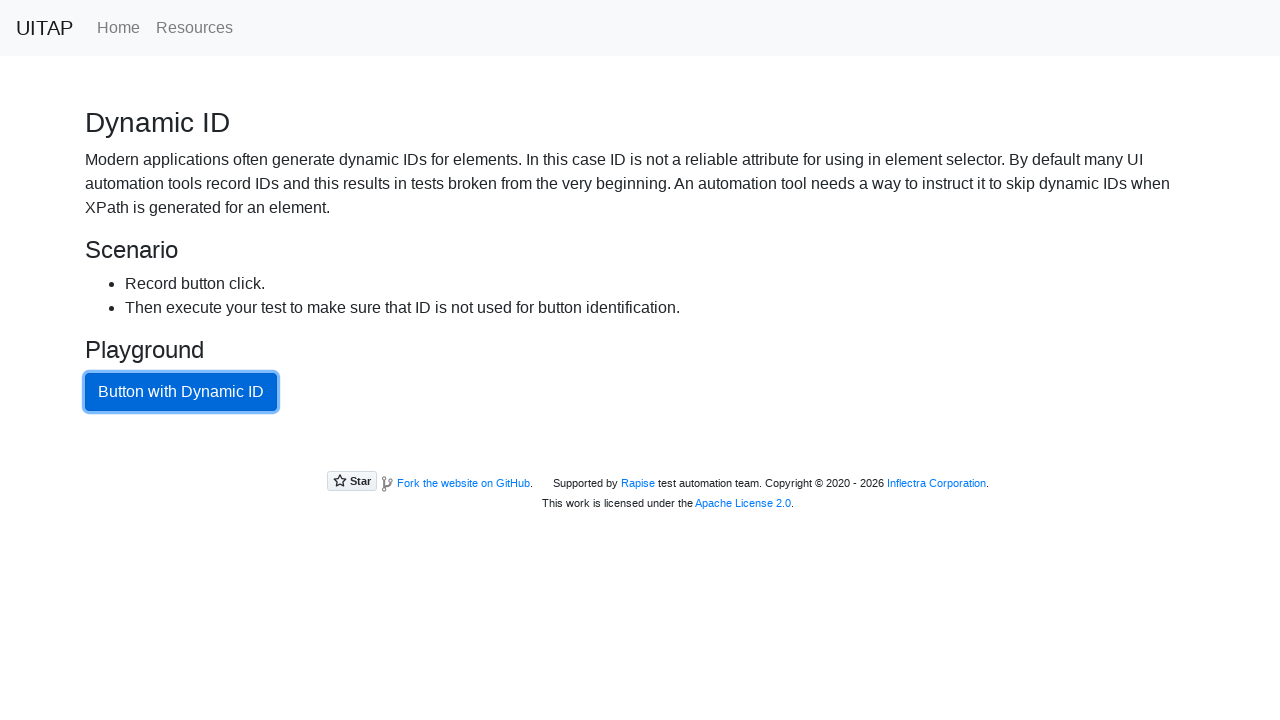